Navigates to Wisequarter homepage and verifies that the page title contains "Wise"

Starting URL: https://www.wisequarter.com

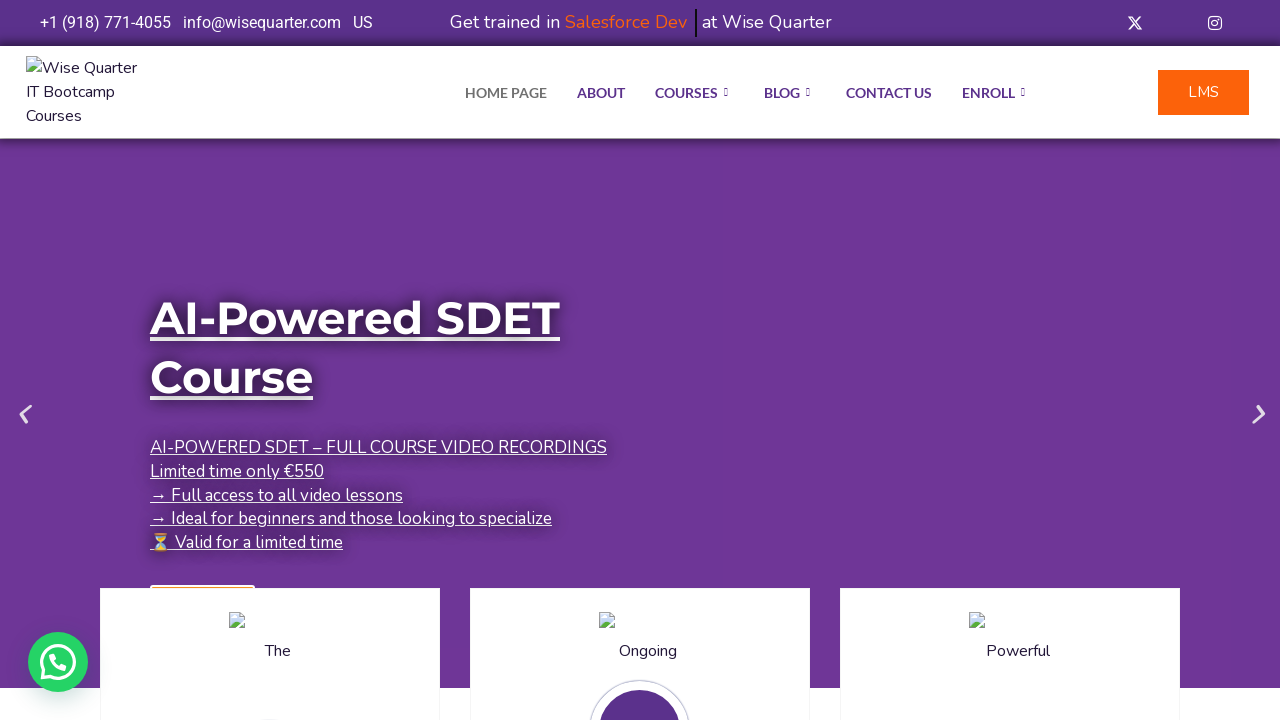

Waited for page to load (domcontentloaded)
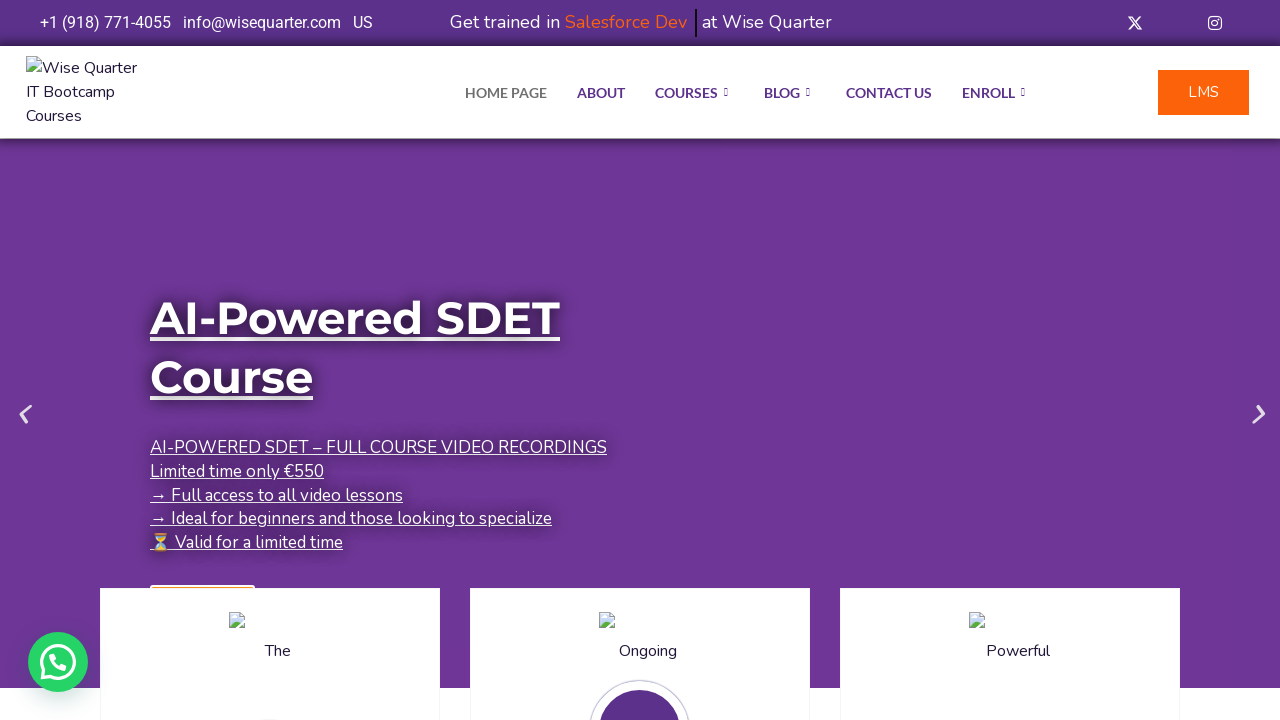

Verified page title contains 'Wise'
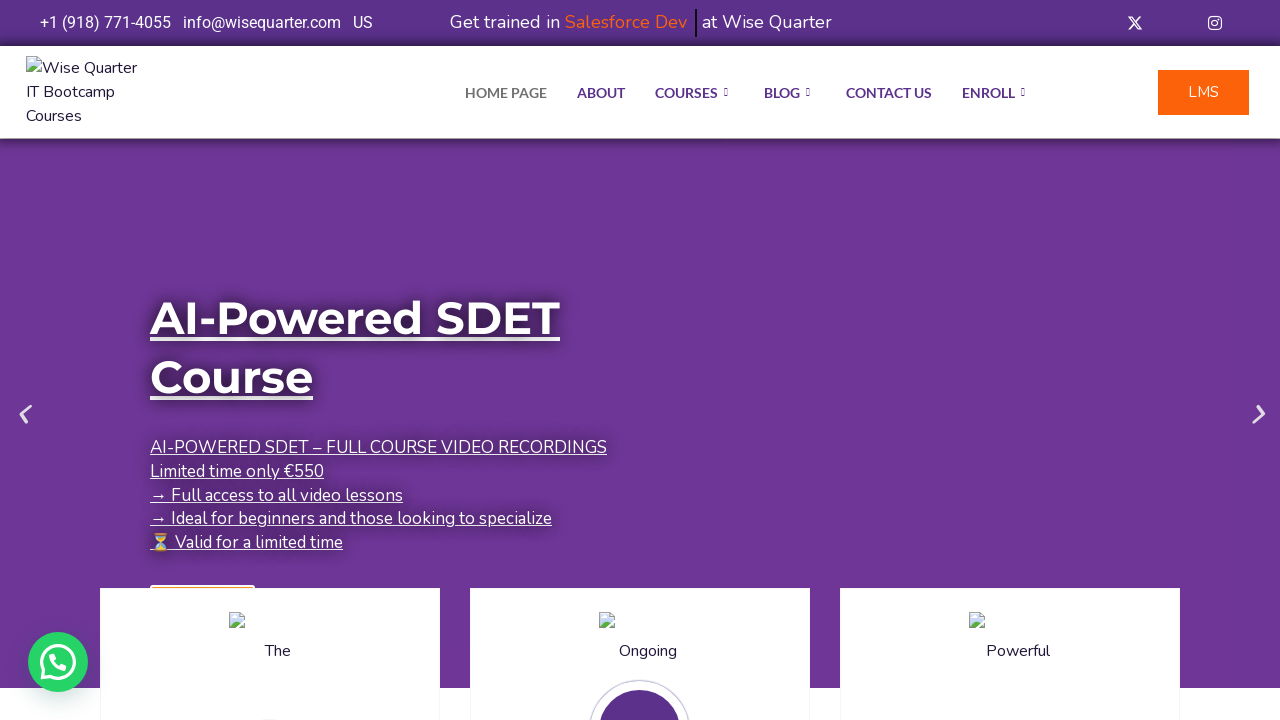

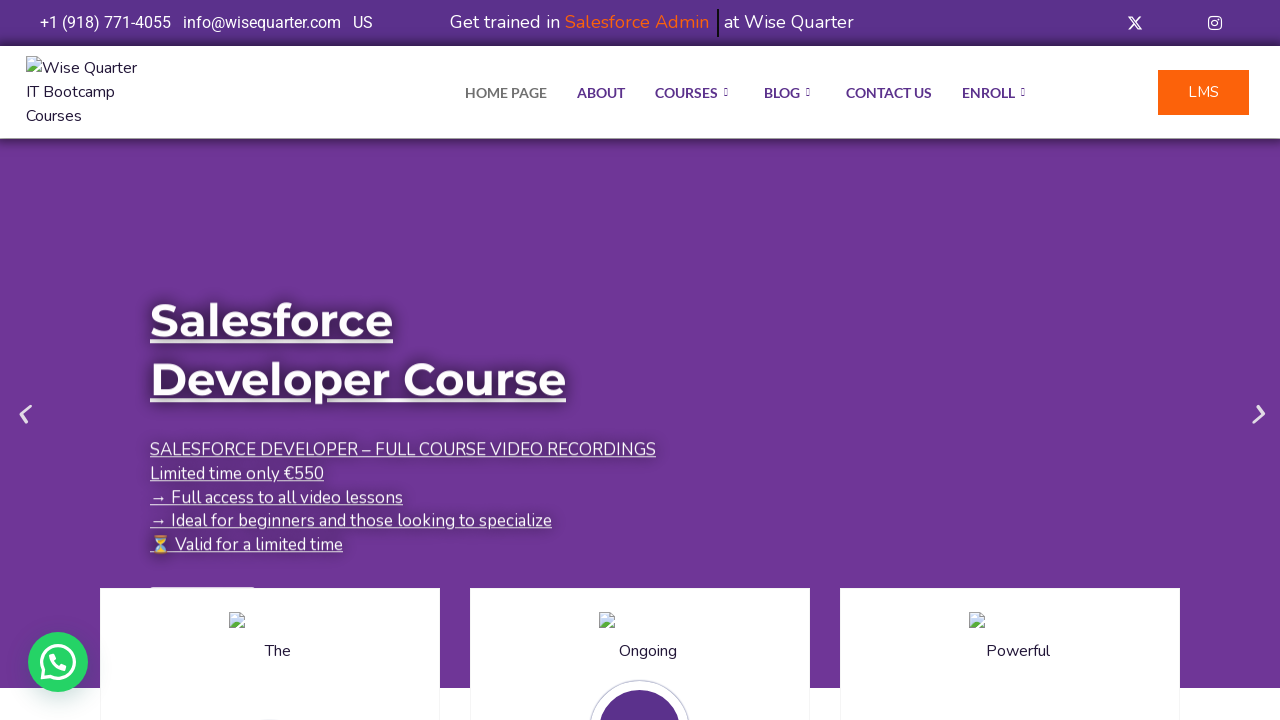